Tests adding todo items by filling the input field and pressing Enter, then verifying the items appear in the list

Starting URL: https://demo.playwright.dev/todomvc

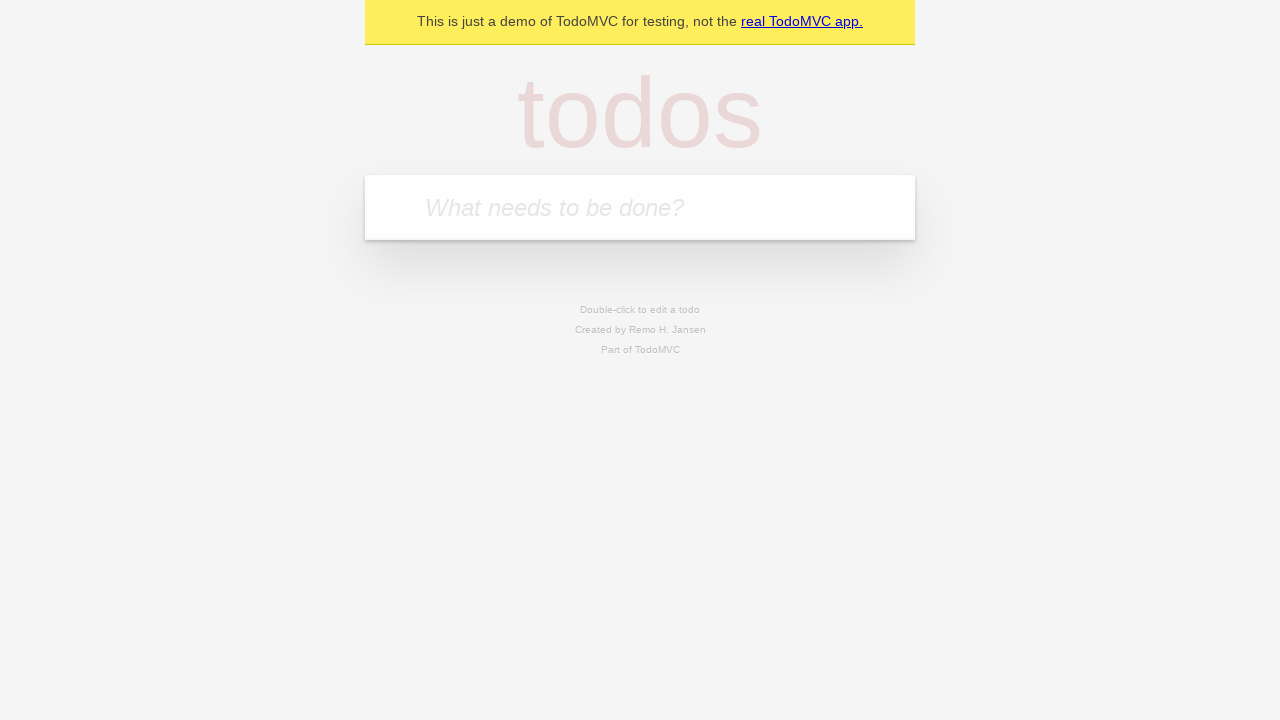

Filled todo input field with 'buy some cheese' on internal:attr=[placeholder="What needs to be done?"i]
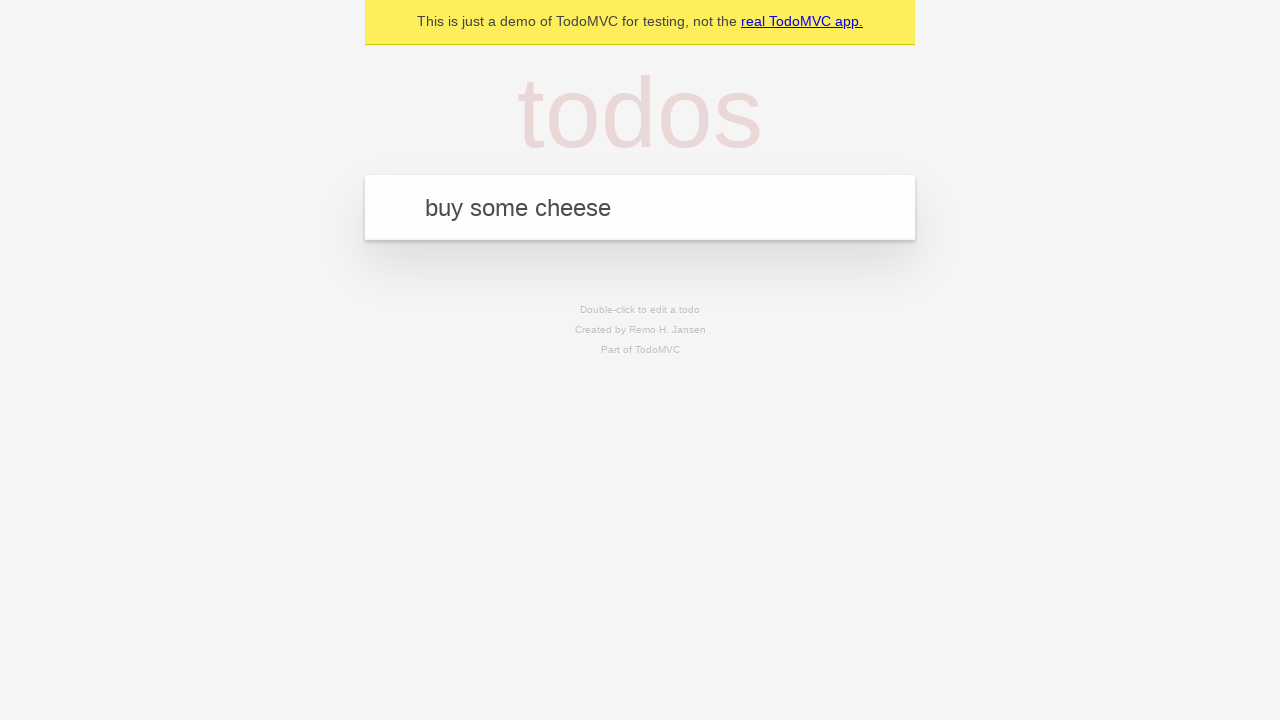

Pressed Enter to add first todo item on internal:attr=[placeholder="What needs to be done?"i]
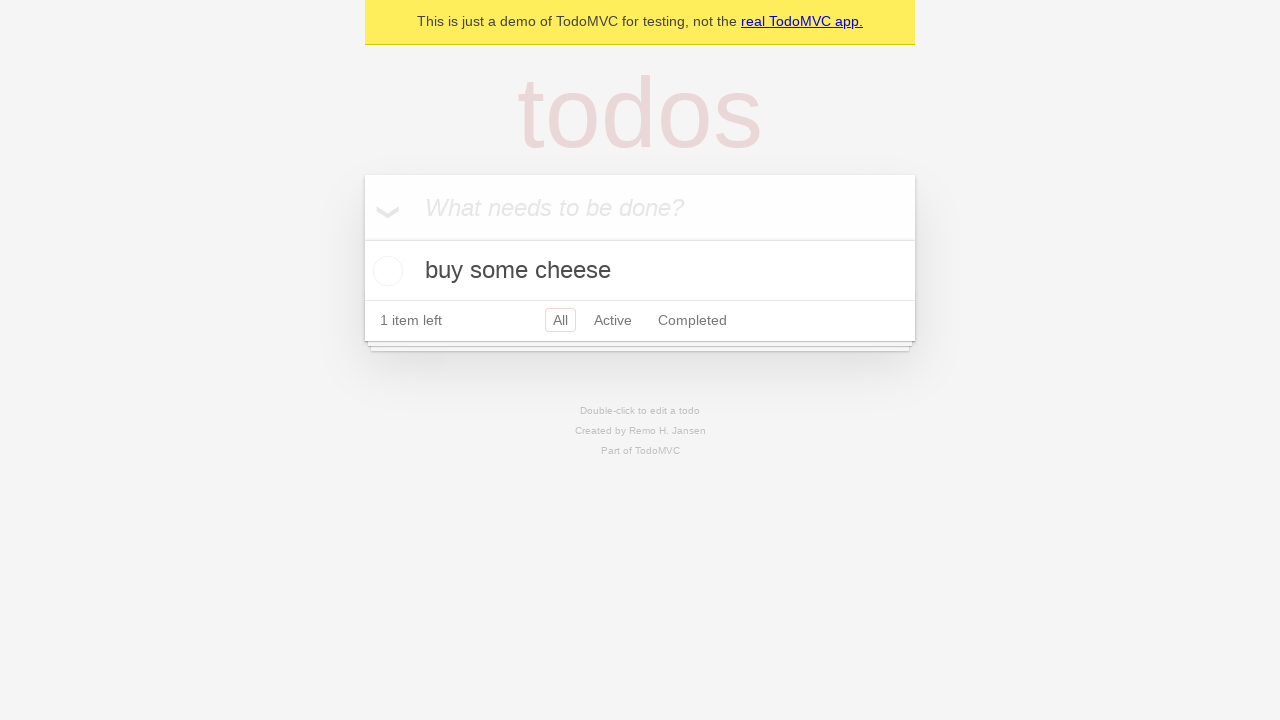

First todo item appeared in the list
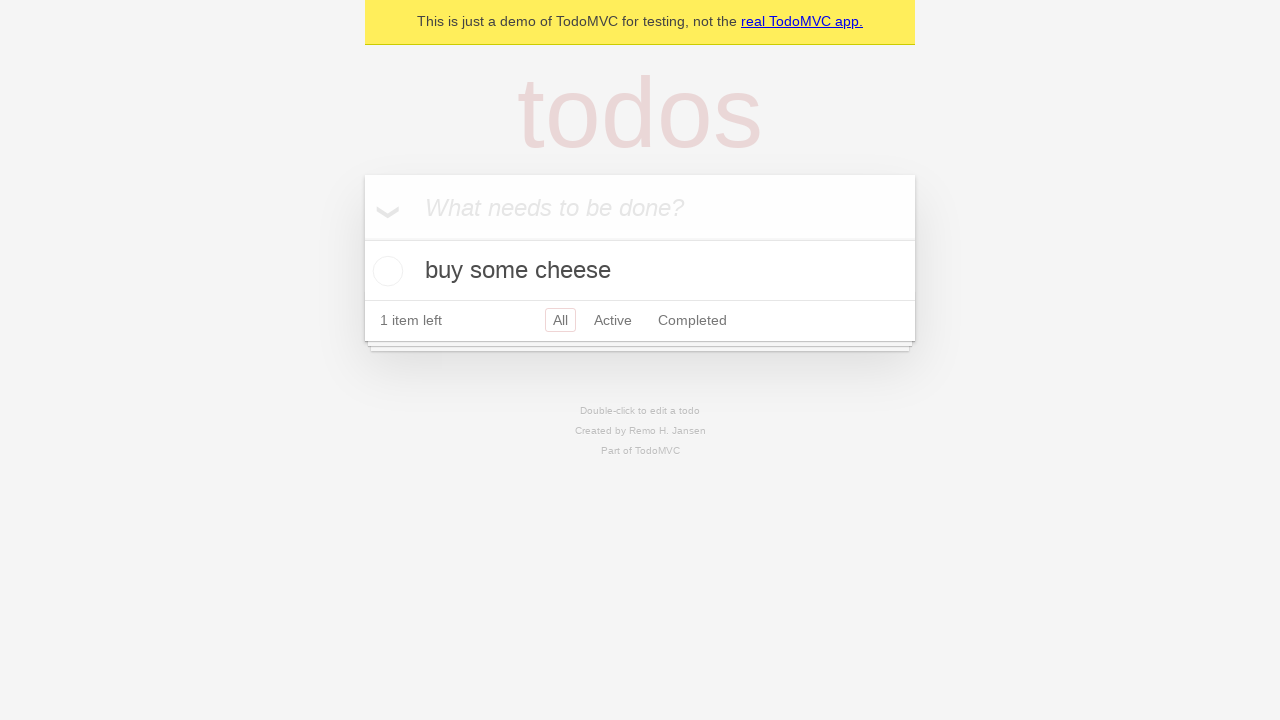

Filled todo input field with 'feed the cat' on internal:attr=[placeholder="What needs to be done?"i]
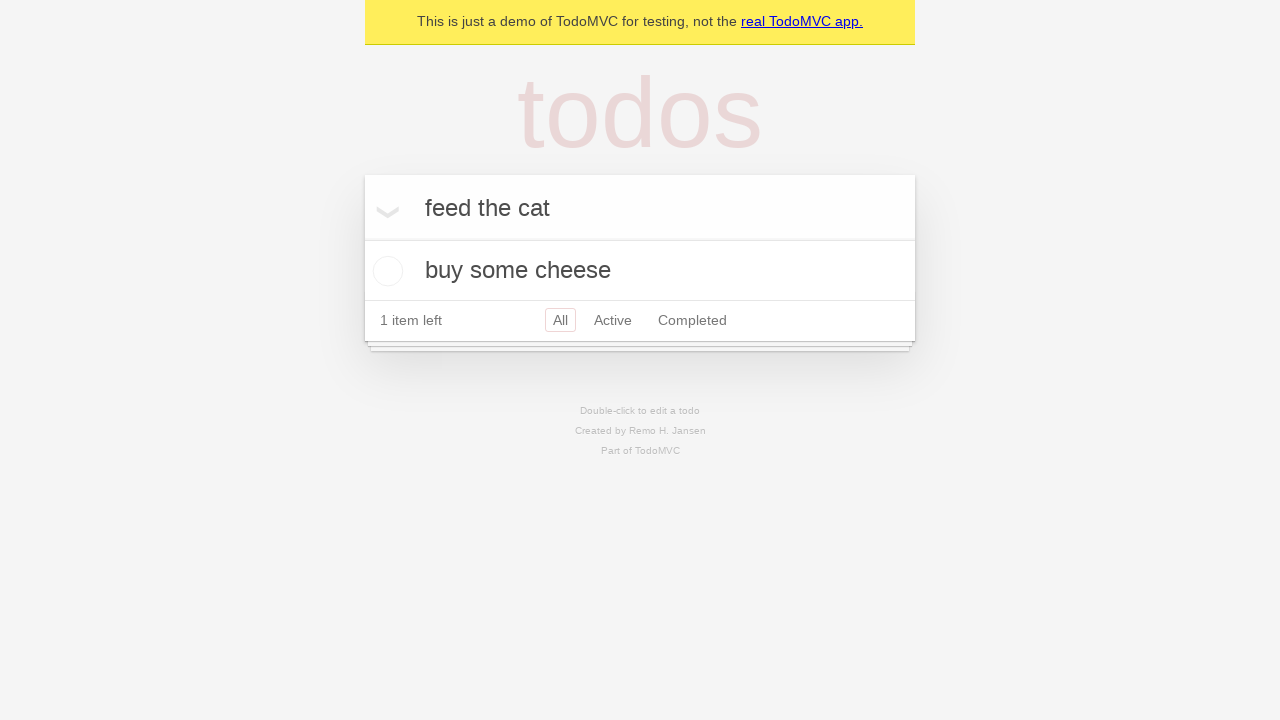

Pressed Enter to add second todo item on internal:attr=[placeholder="What needs to be done?"i]
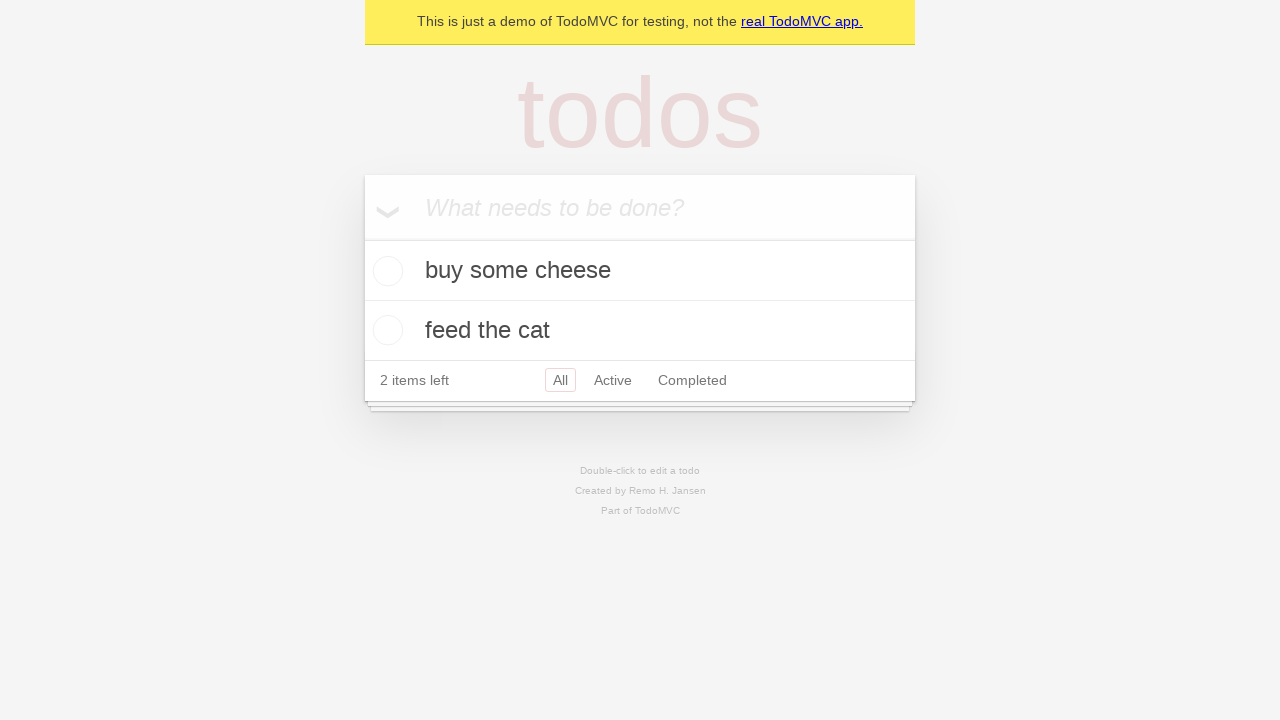

Verified both todo items are present in the list
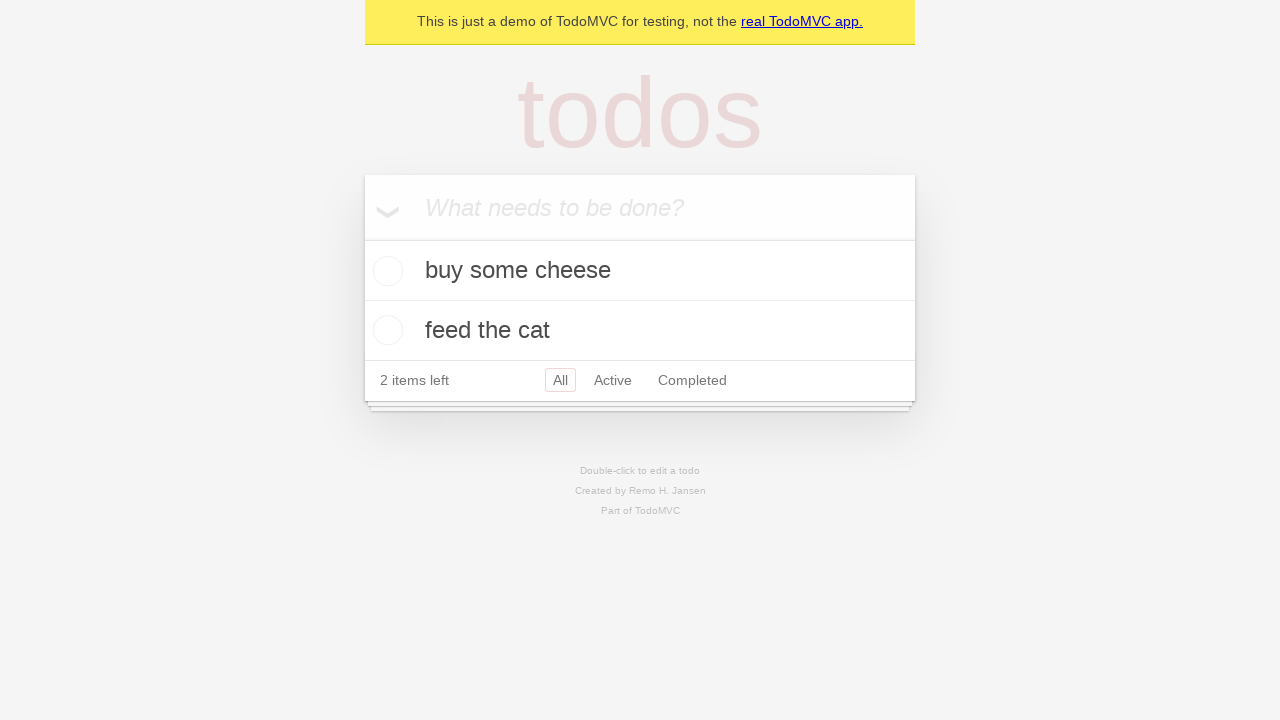

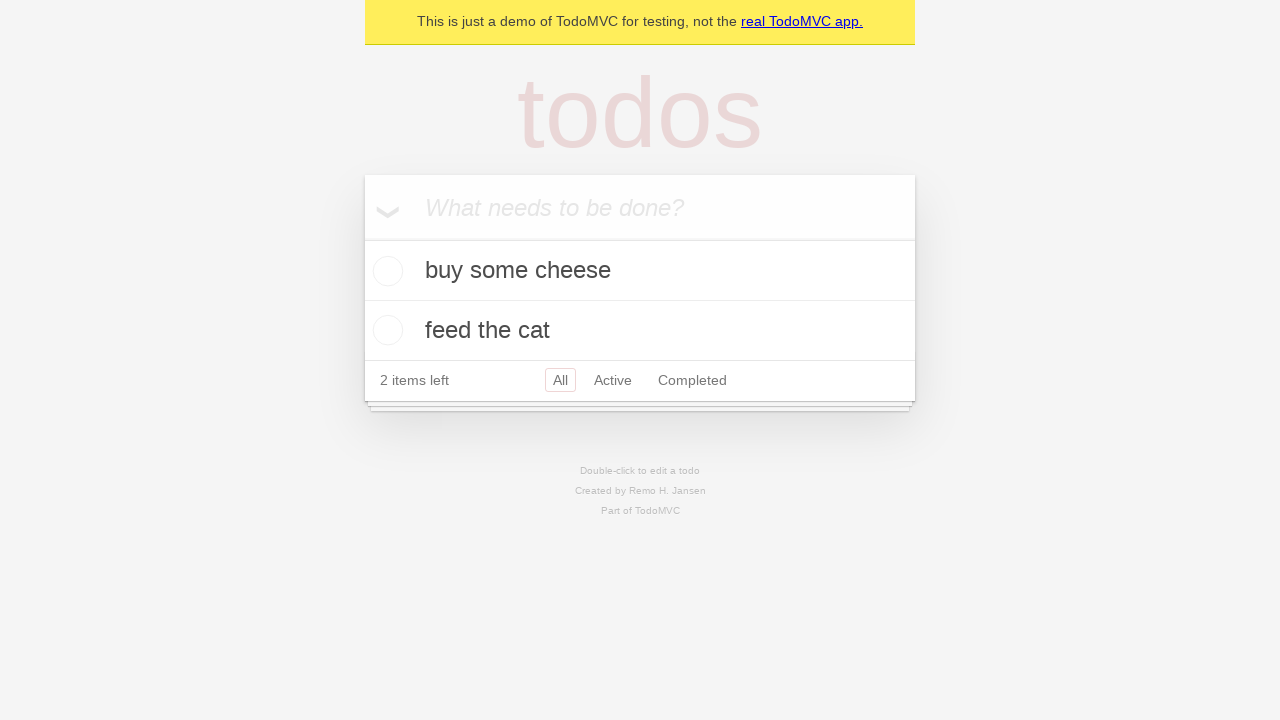